Tests pen pointer input by moving to a pointer area, pressing down, moving by 2 pixels, and releasing, then verifies the recorded pointer events on the page.

Starting URL: https://www.selenium.dev/selenium/web/pointerActionsPage.html

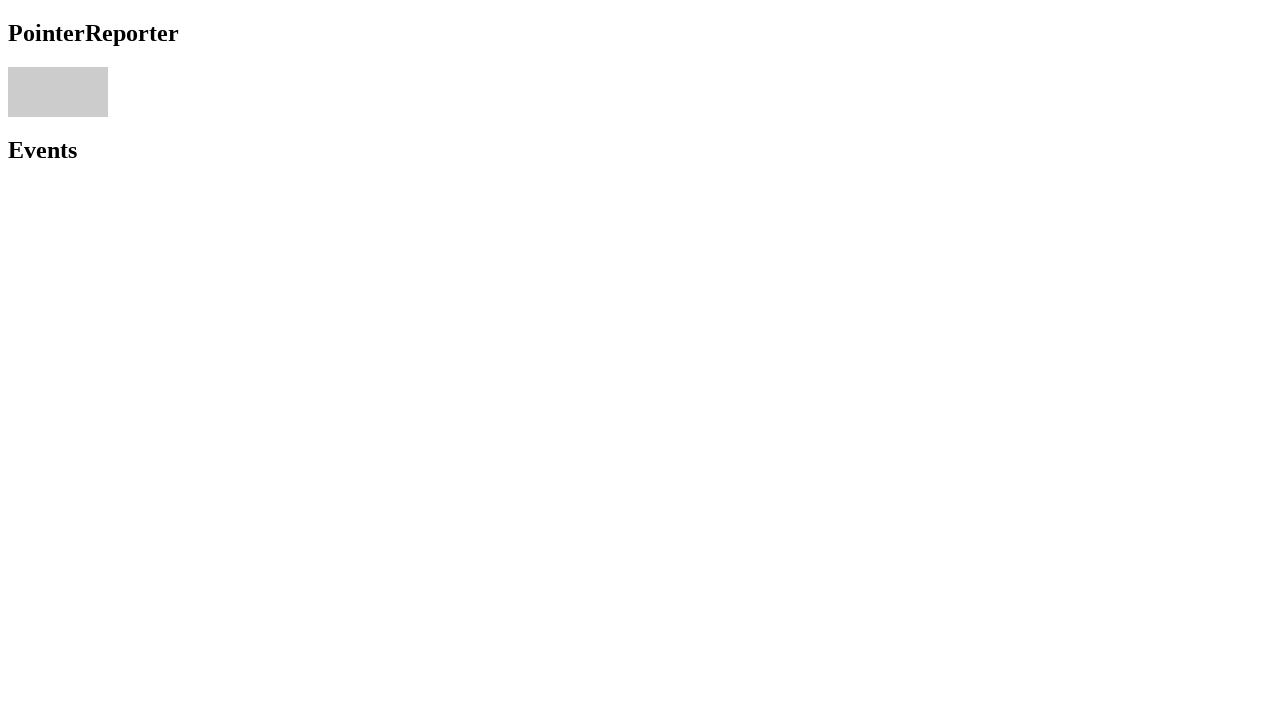

Navigated to pointer actions test page
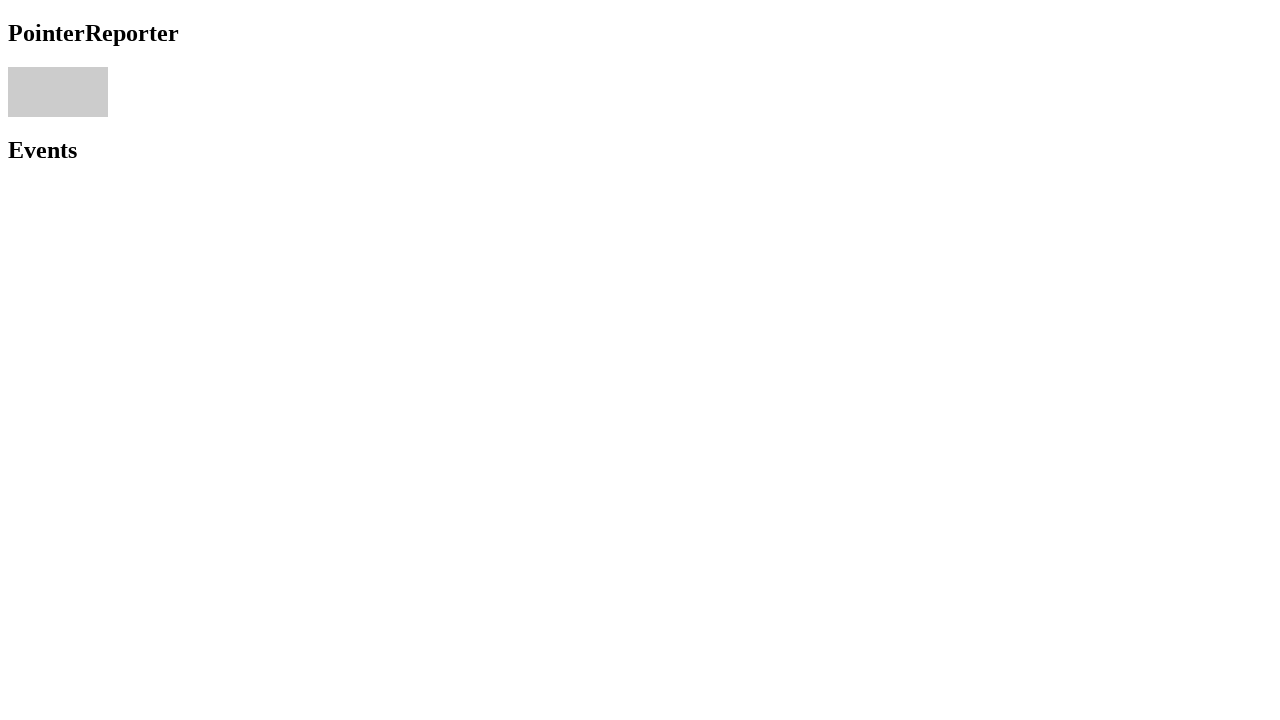

Located pointer area element
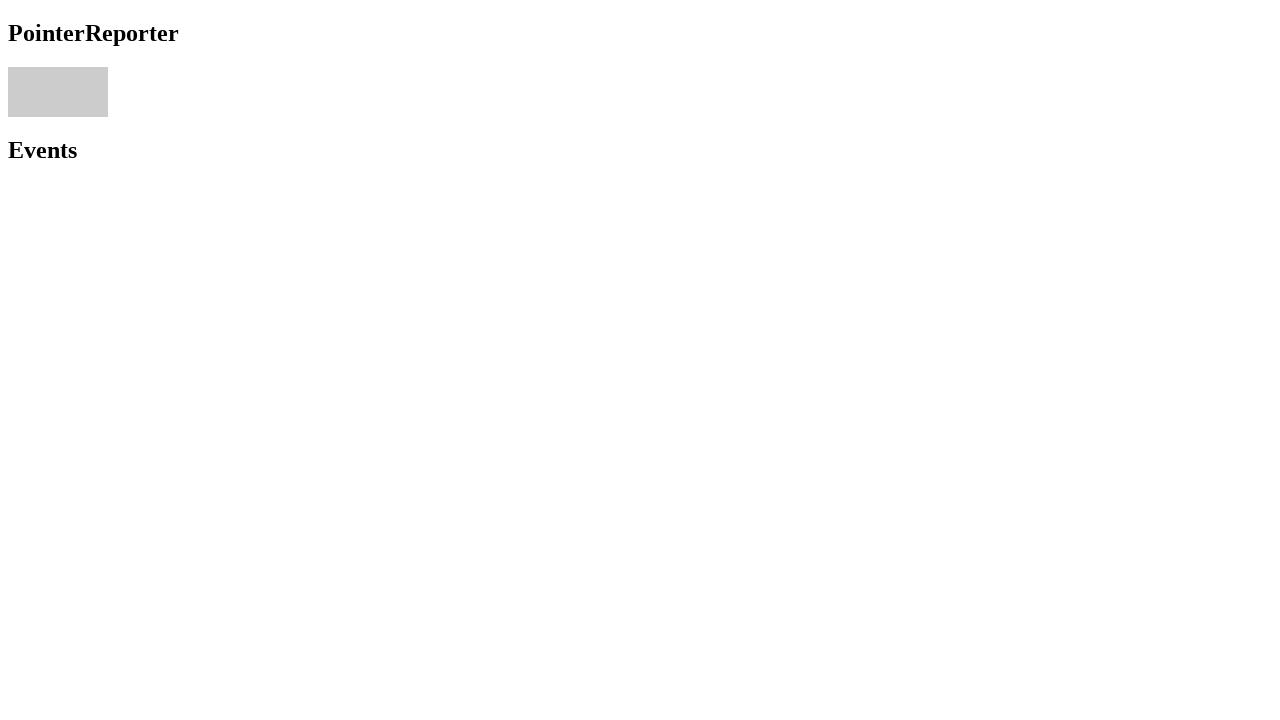

Retrieved bounding box of pointer area
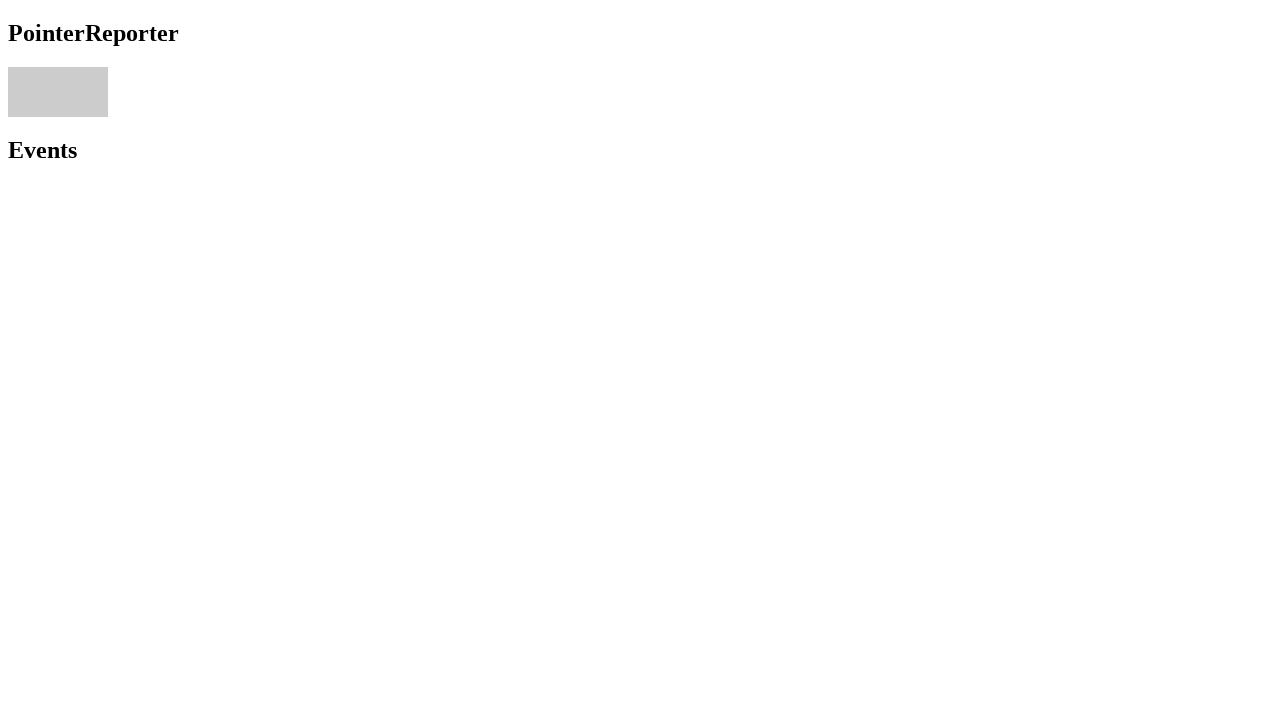

Calculated center coordinates of pointer area
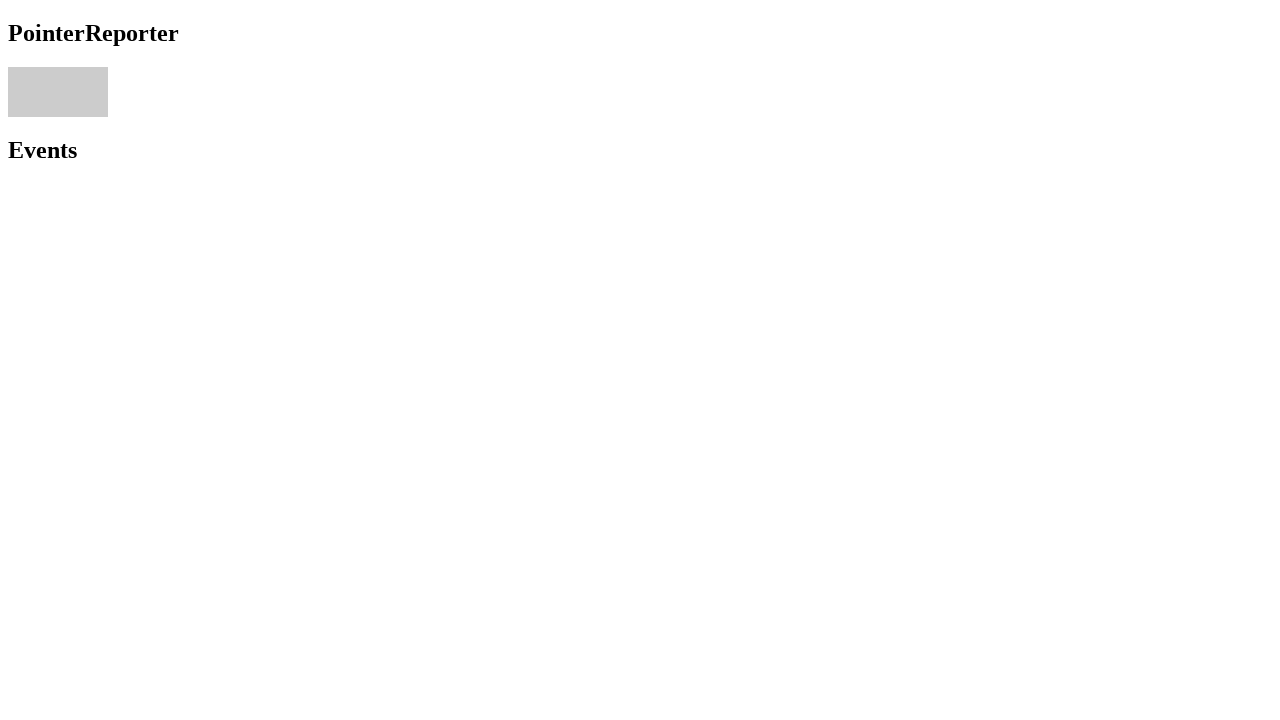

Moved mouse to center of pointer area at (58, 92)
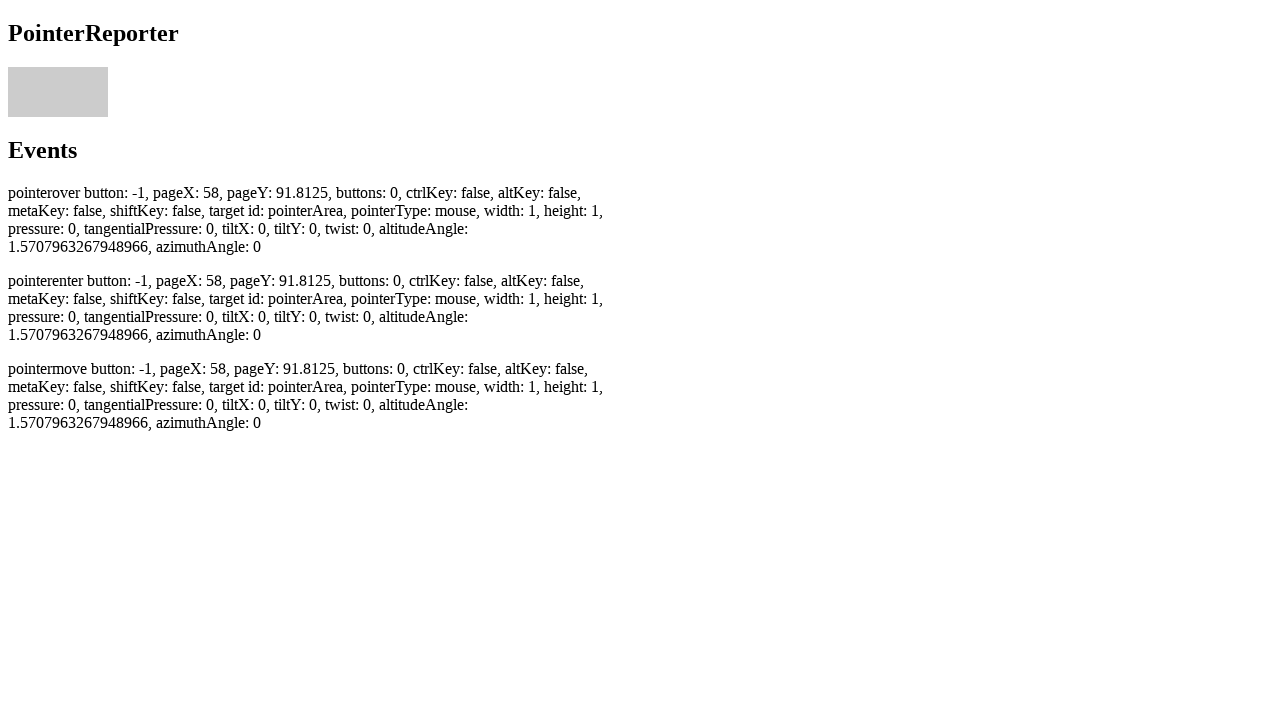

Pressed down mouse button to simulate pen press at (58, 92)
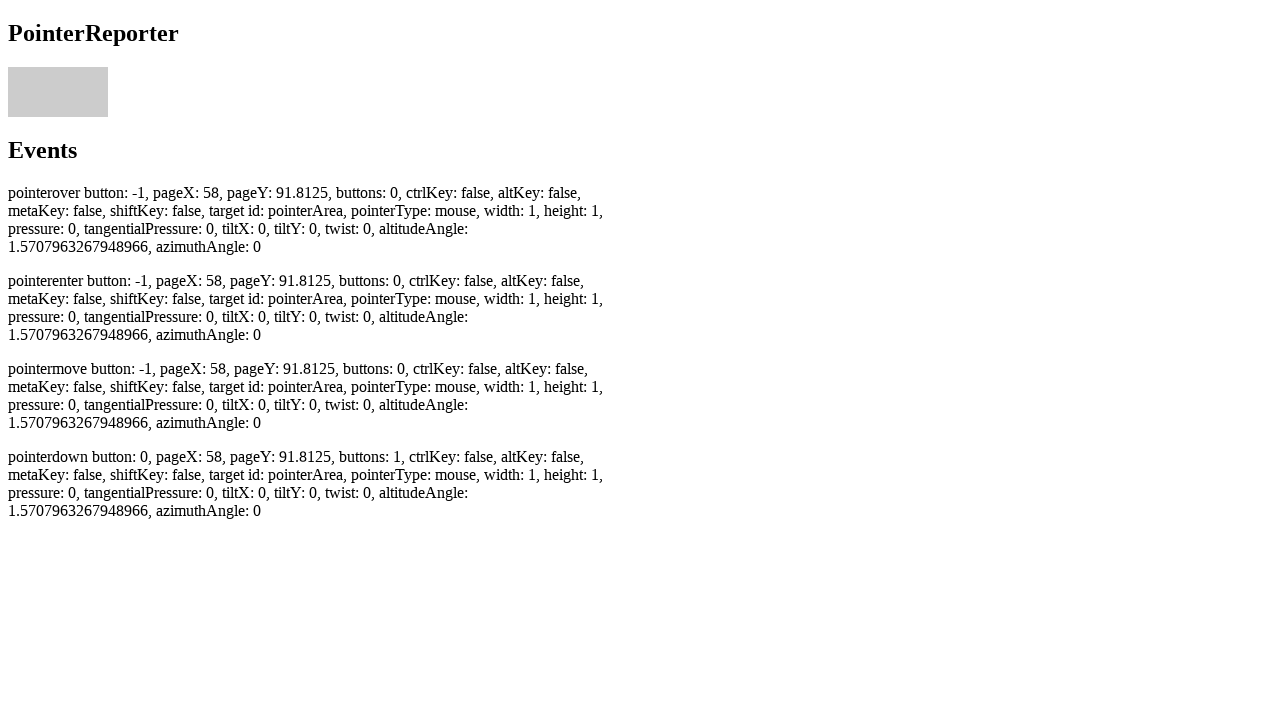

Moved mouse 2 pixels diagonally while pressed at (60, 94)
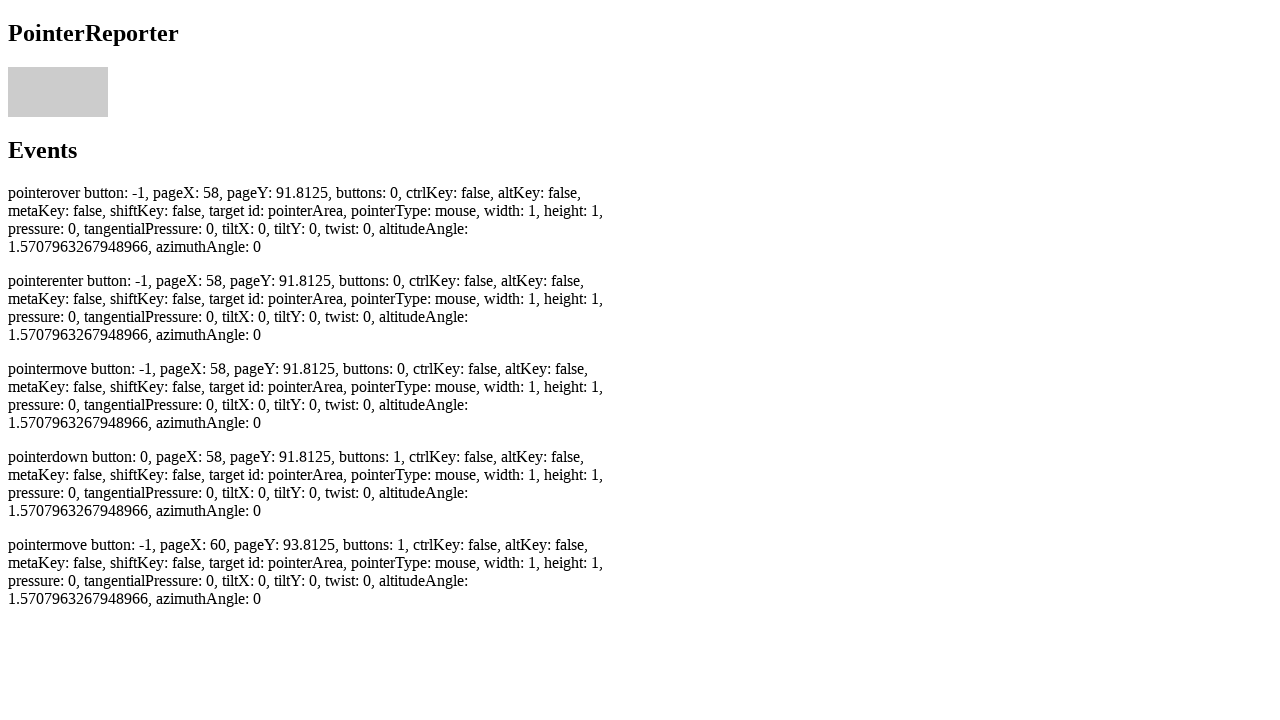

Released mouse button to simulate pen release at (60, 94)
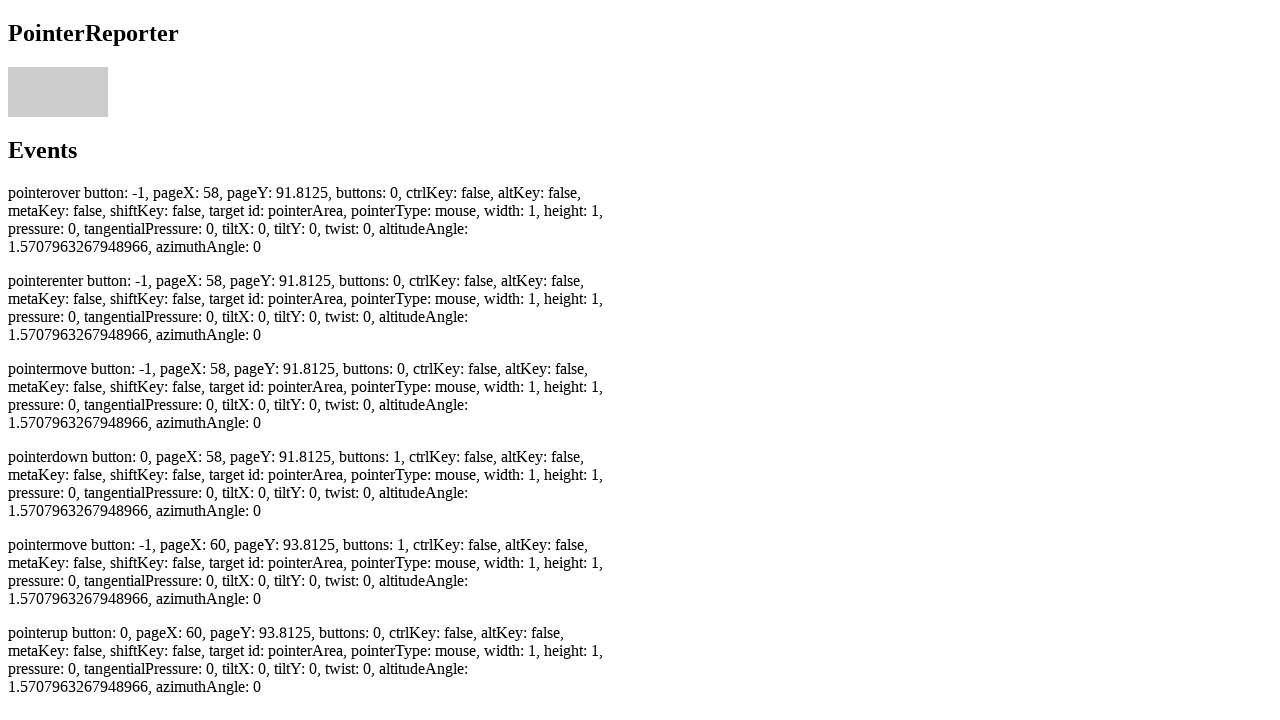

Waited for pointer up event to be recorded
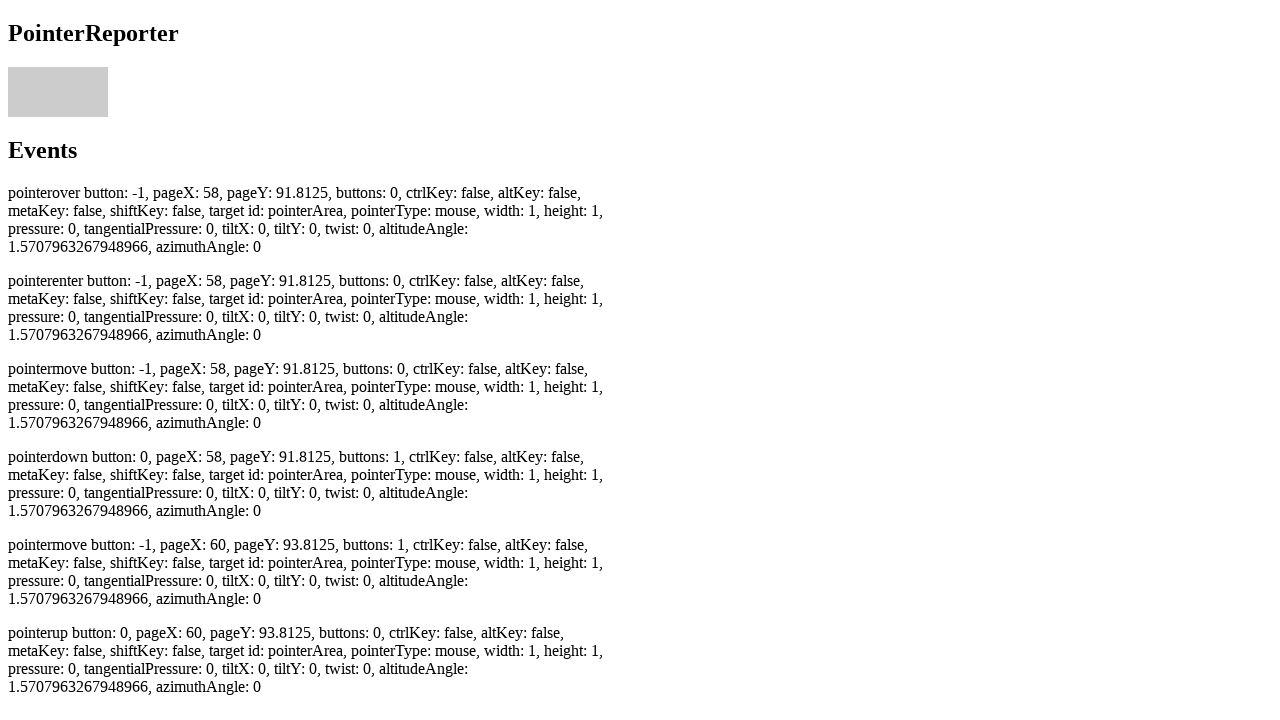

Located all pointer move events
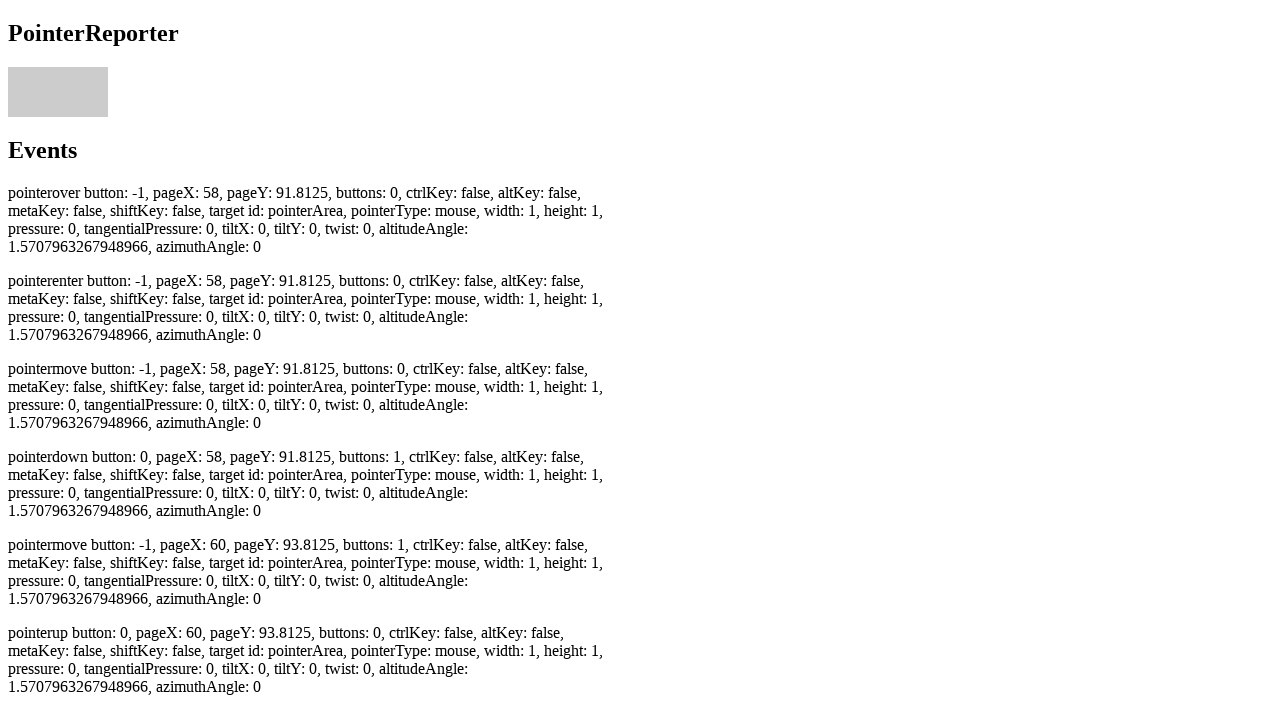

Verified at least 2 pointer move events were recorded
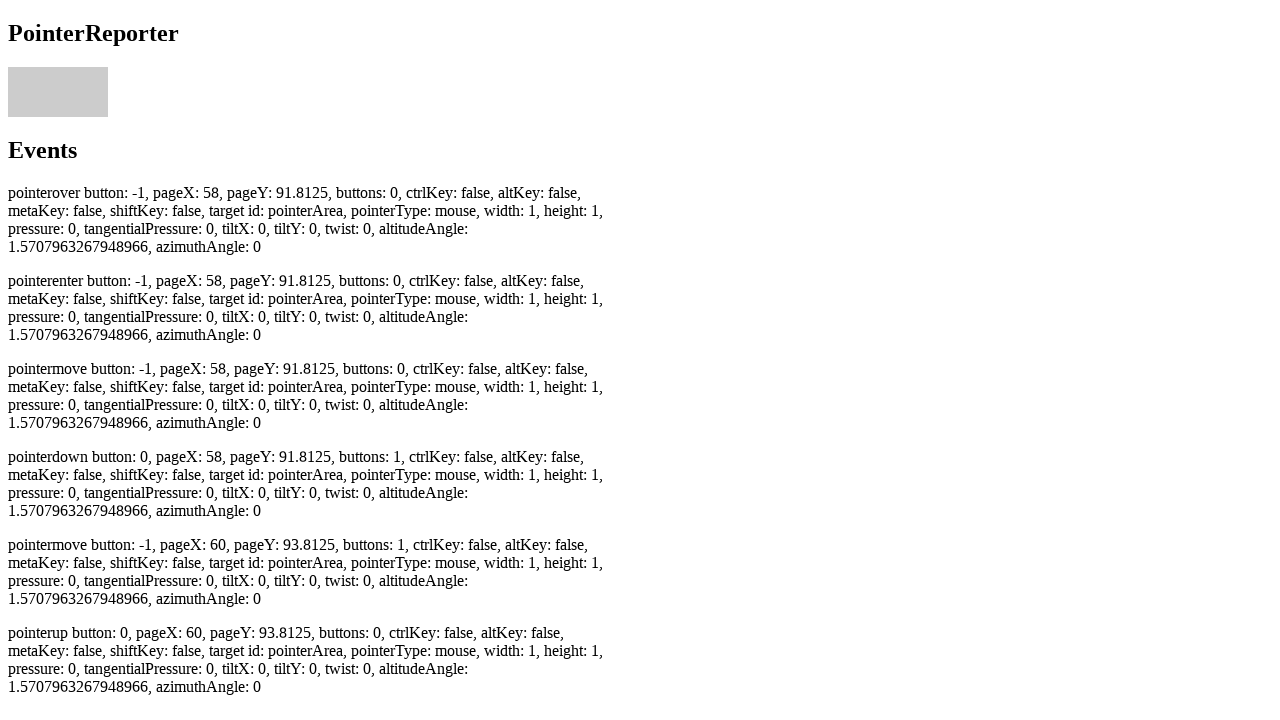

Located all pointer down events
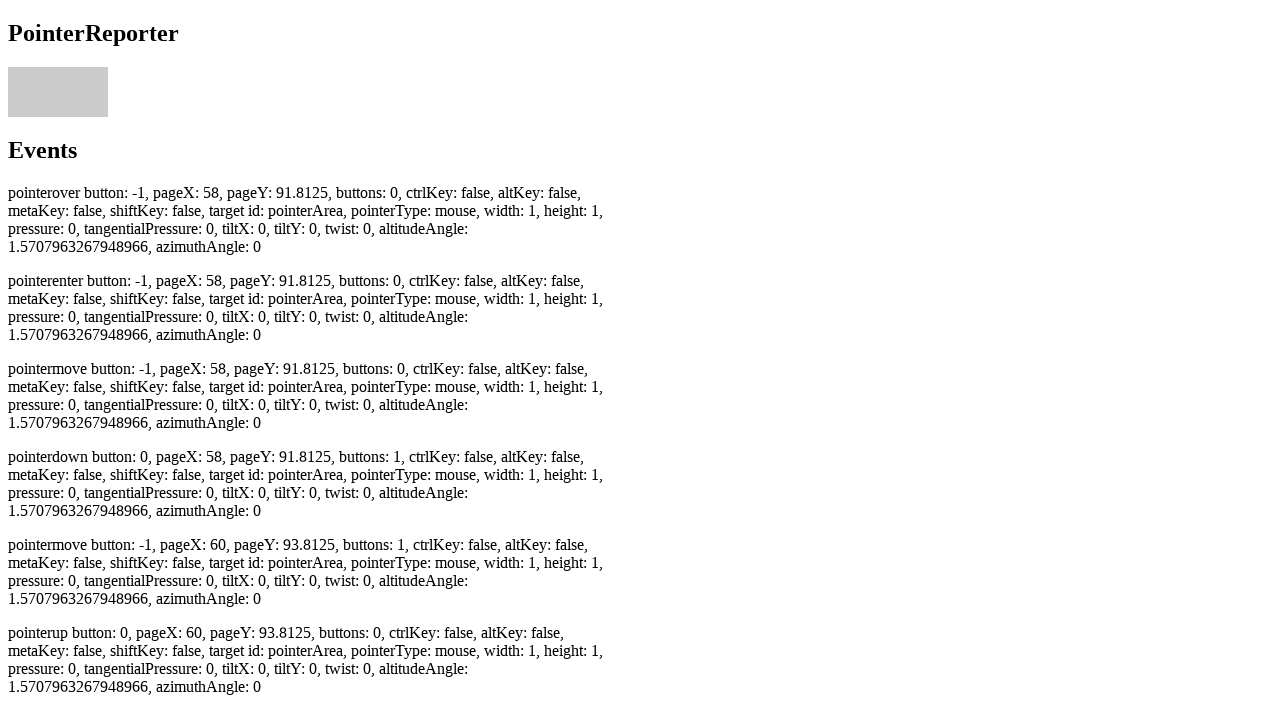

Verified at least 1 pointer down event was recorded
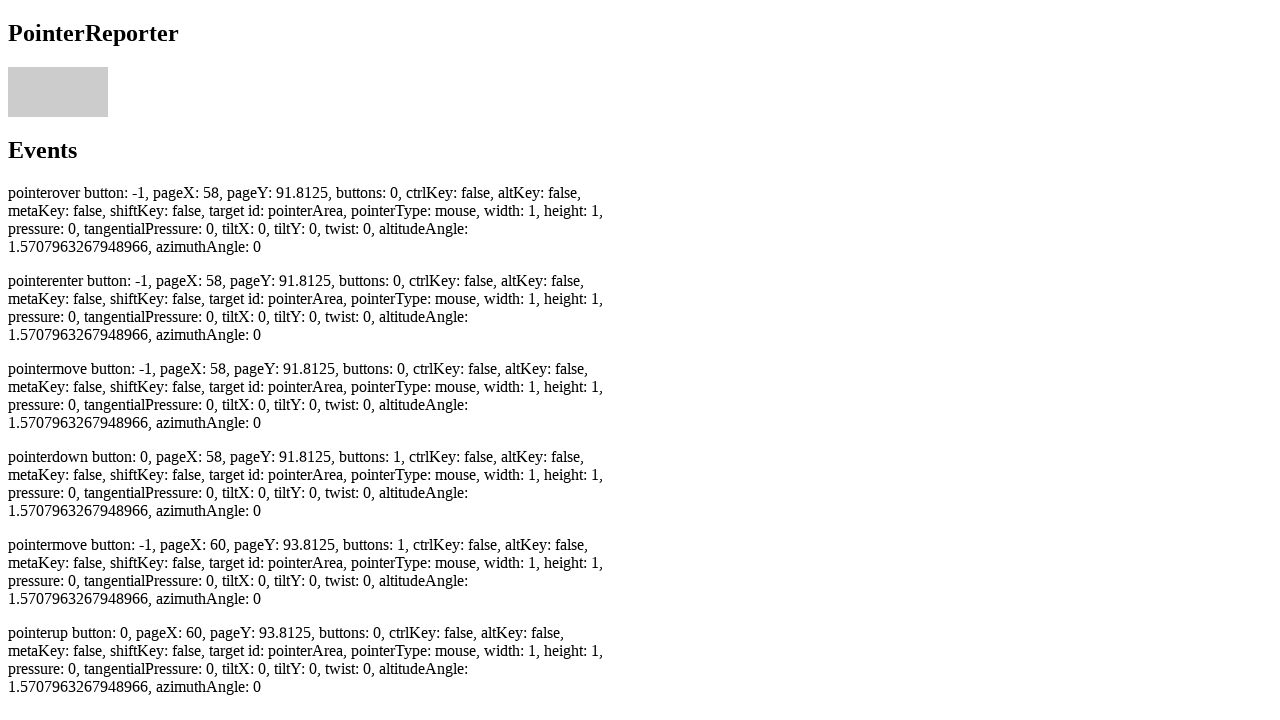

Located all pointer up events
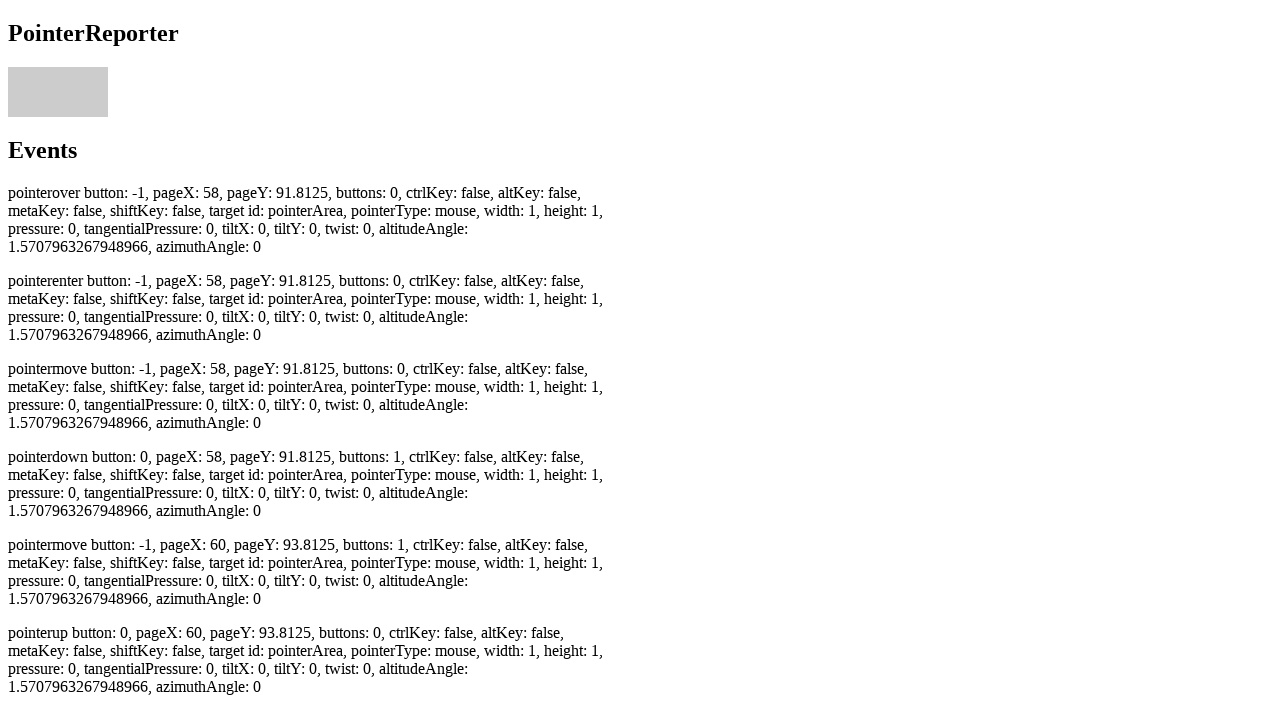

Verified at least 1 pointer up event was recorded
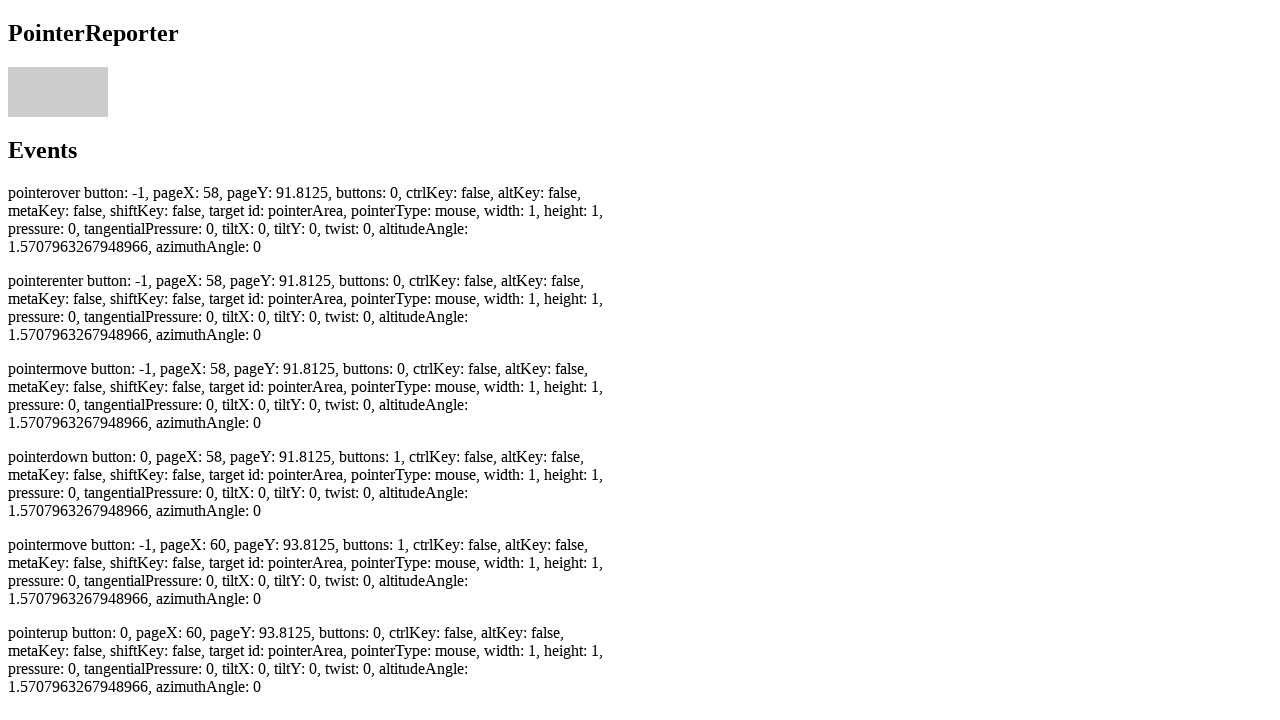

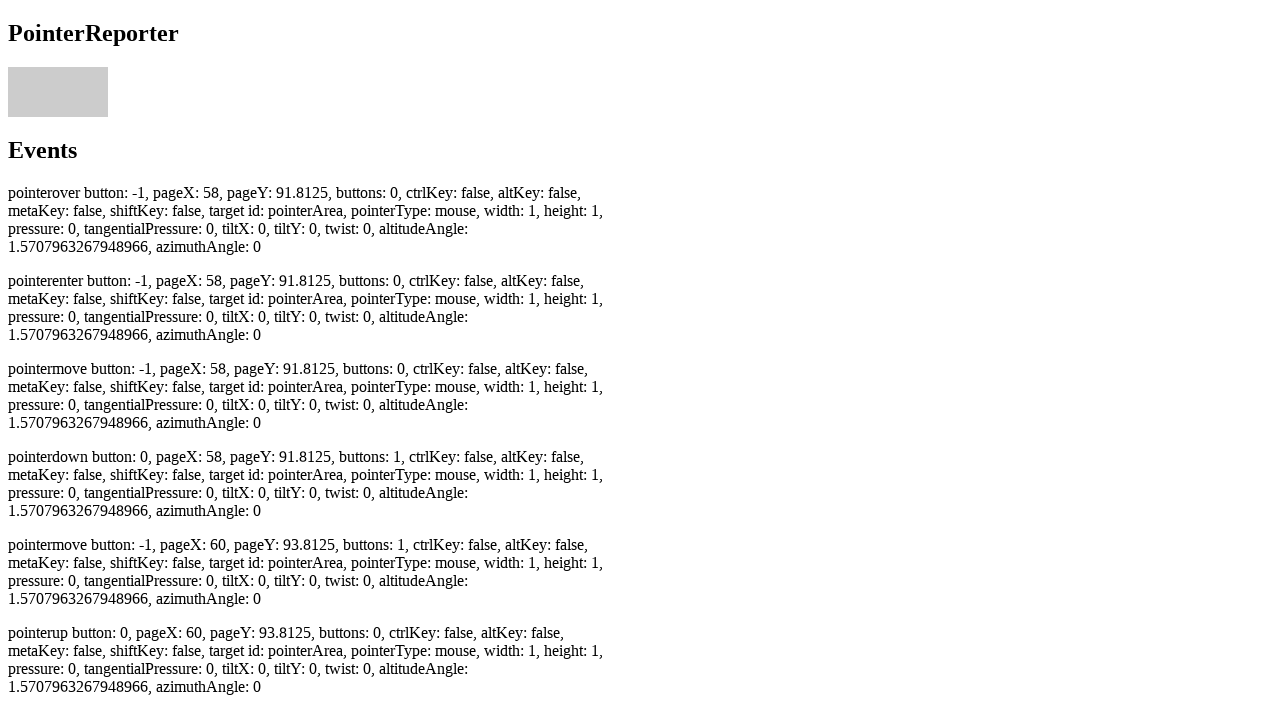